Navigates to the Large & Deep DOM page

Starting URL: https://the-internet.herokuapp.com/

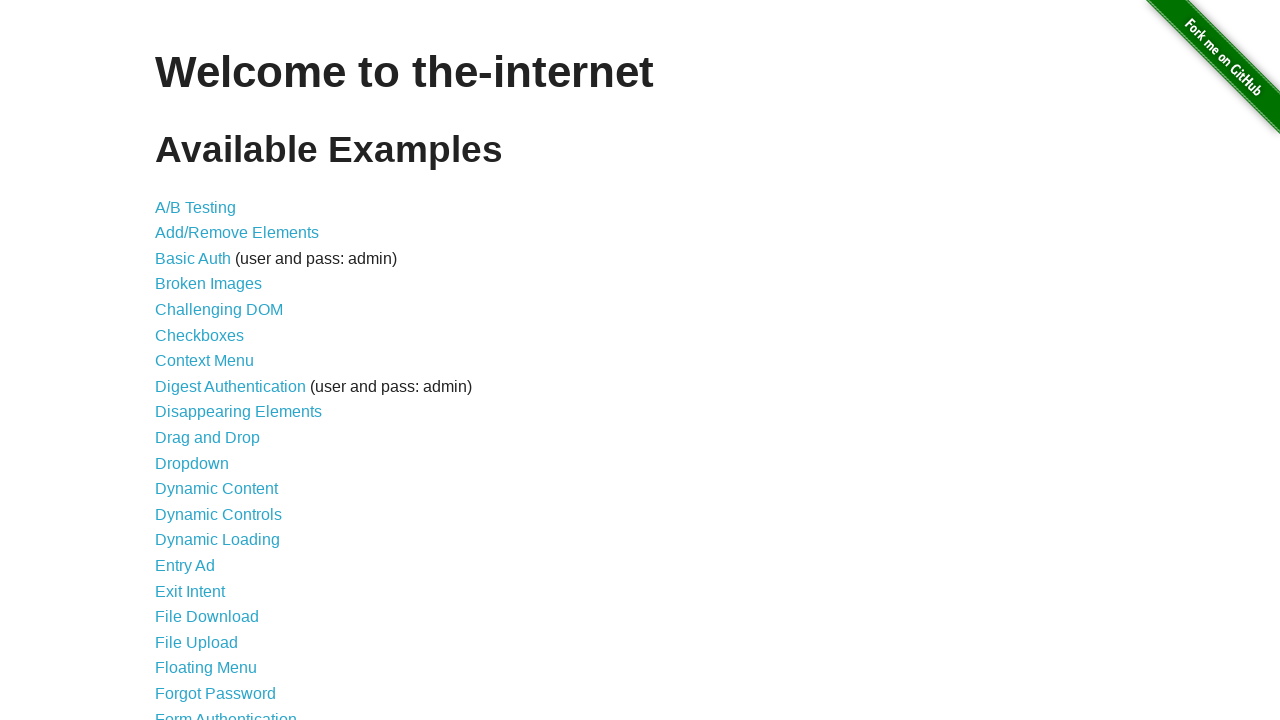

Clicked Large & Deep DOM link at (225, 361) on text=Large & Deep DOM
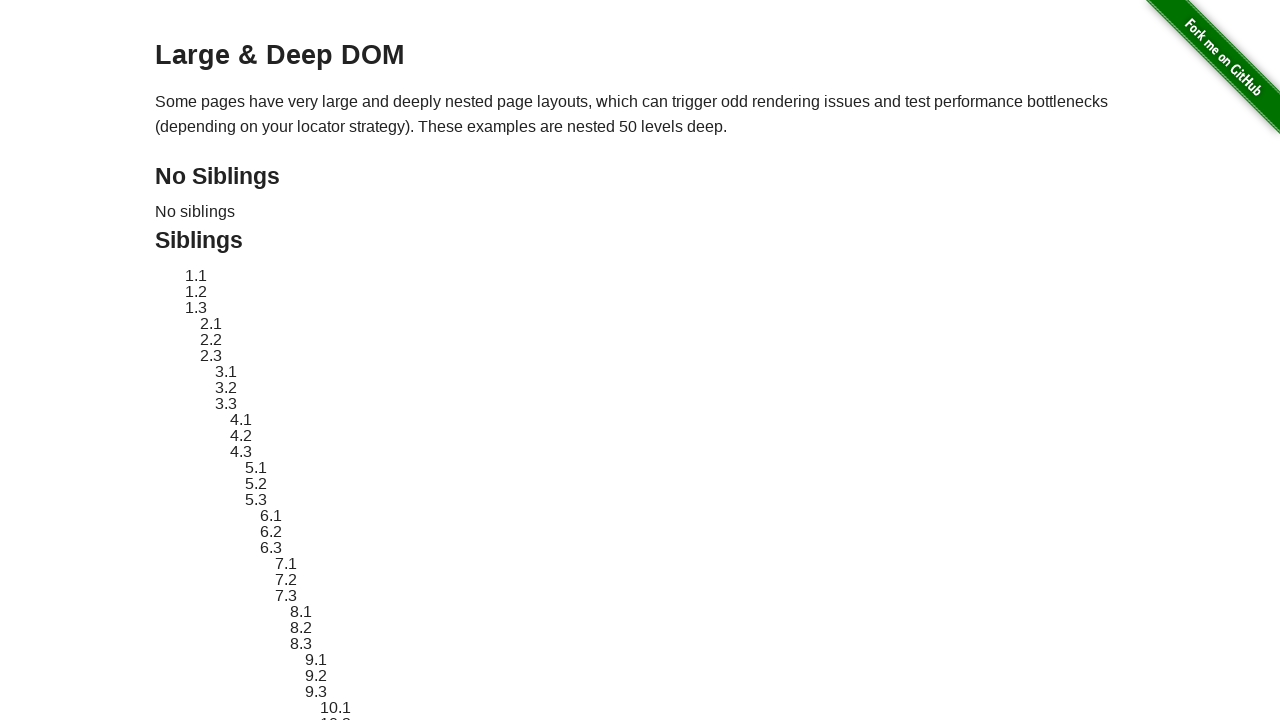

Large & Deep DOM page loaded successfully
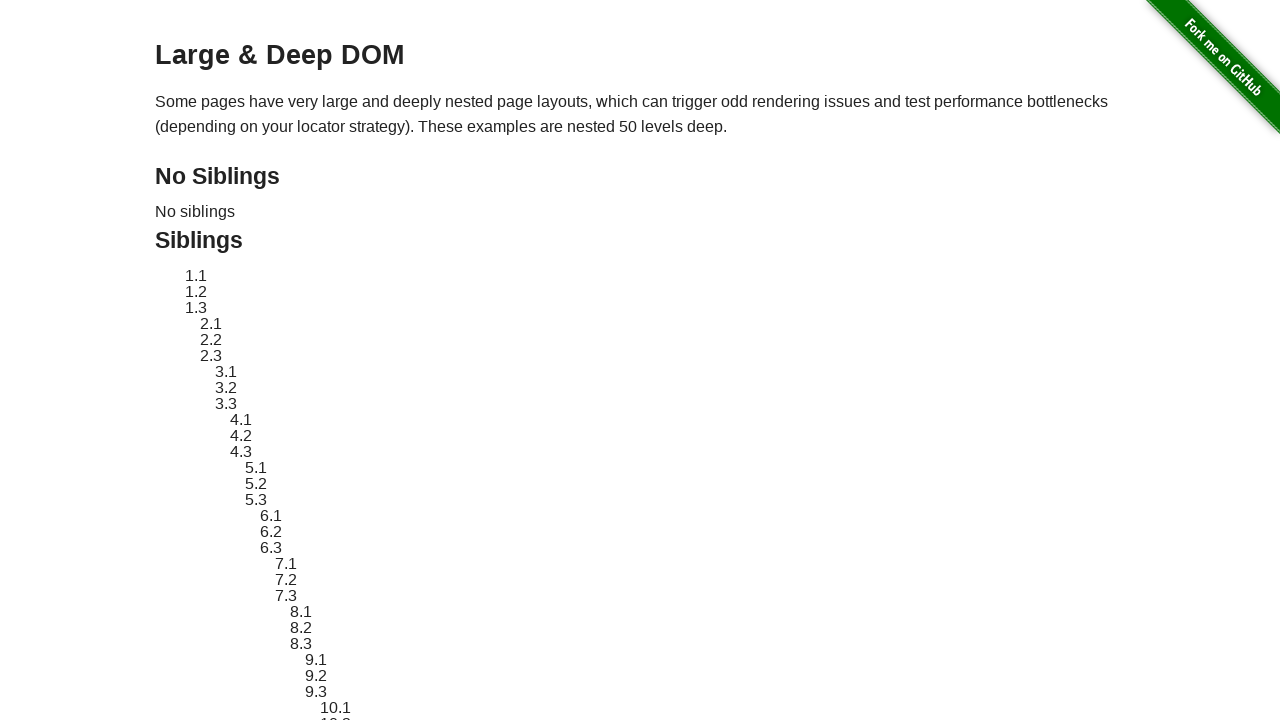

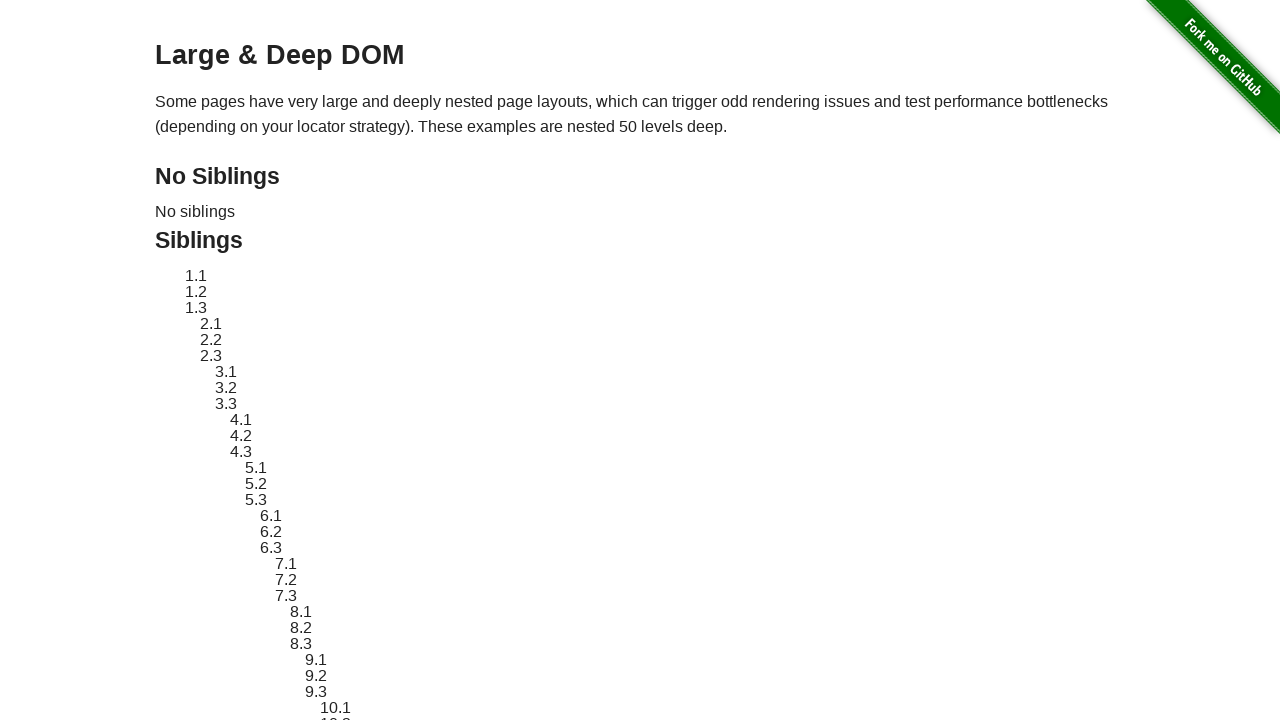